Tests a Todo List application by adding three items (buy some cheese, feed the cat, book a doctors appointment) and verifying the items left counter shows 3

Starting URL: https://todo-app.serenity-js.org/

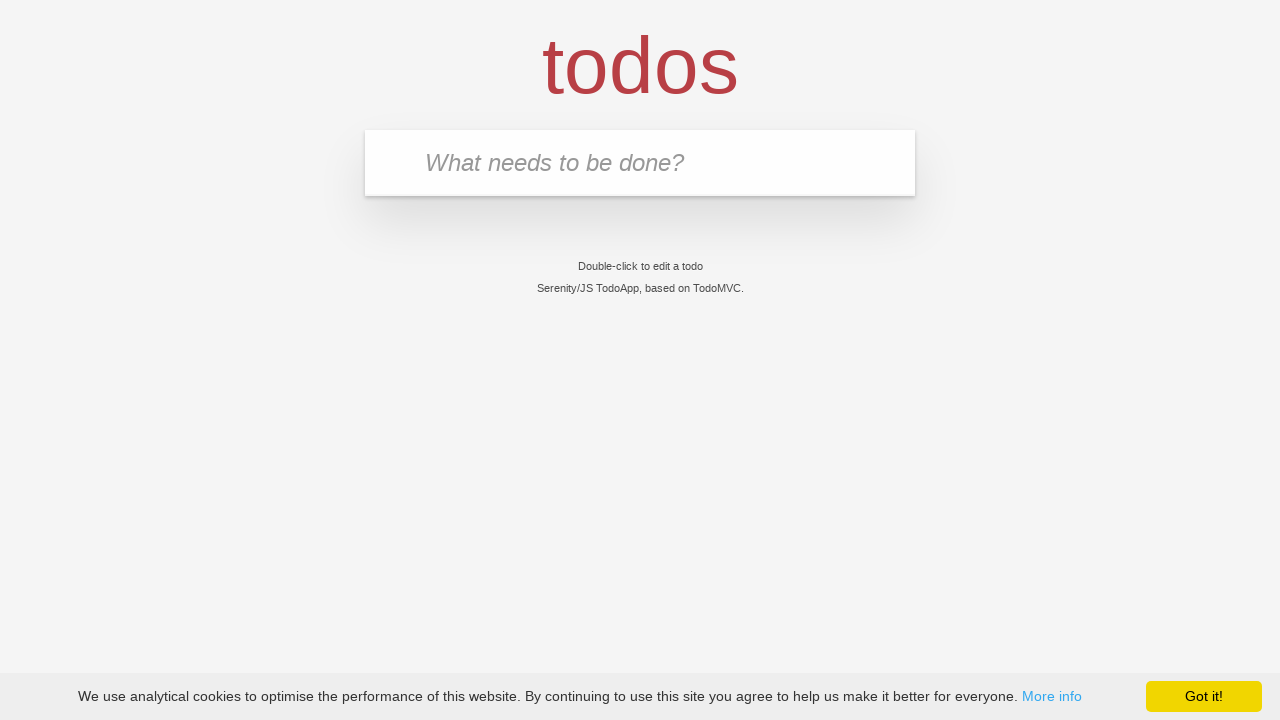

Todo input field is ready
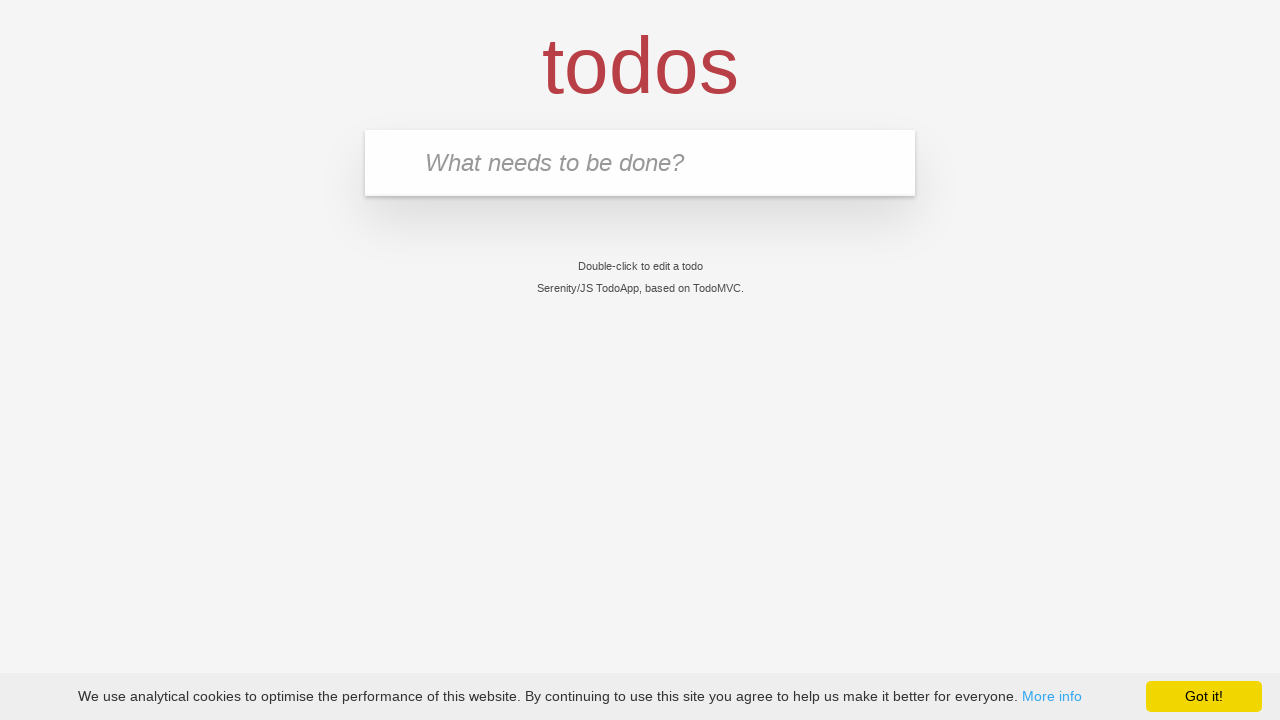

Filled input field with 'buy some cheese' on input[placeholder='What needs to be done?']
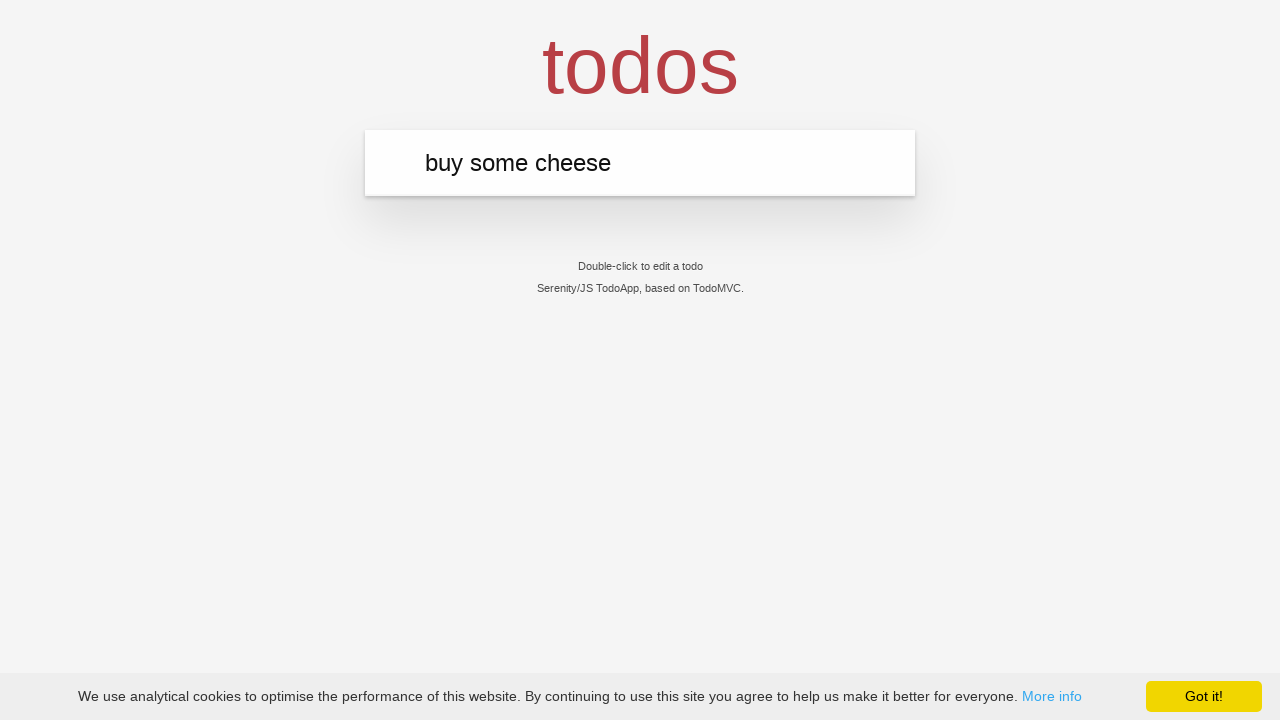

Pressed Enter to add first todo item on input[placeholder='What needs to be done?']
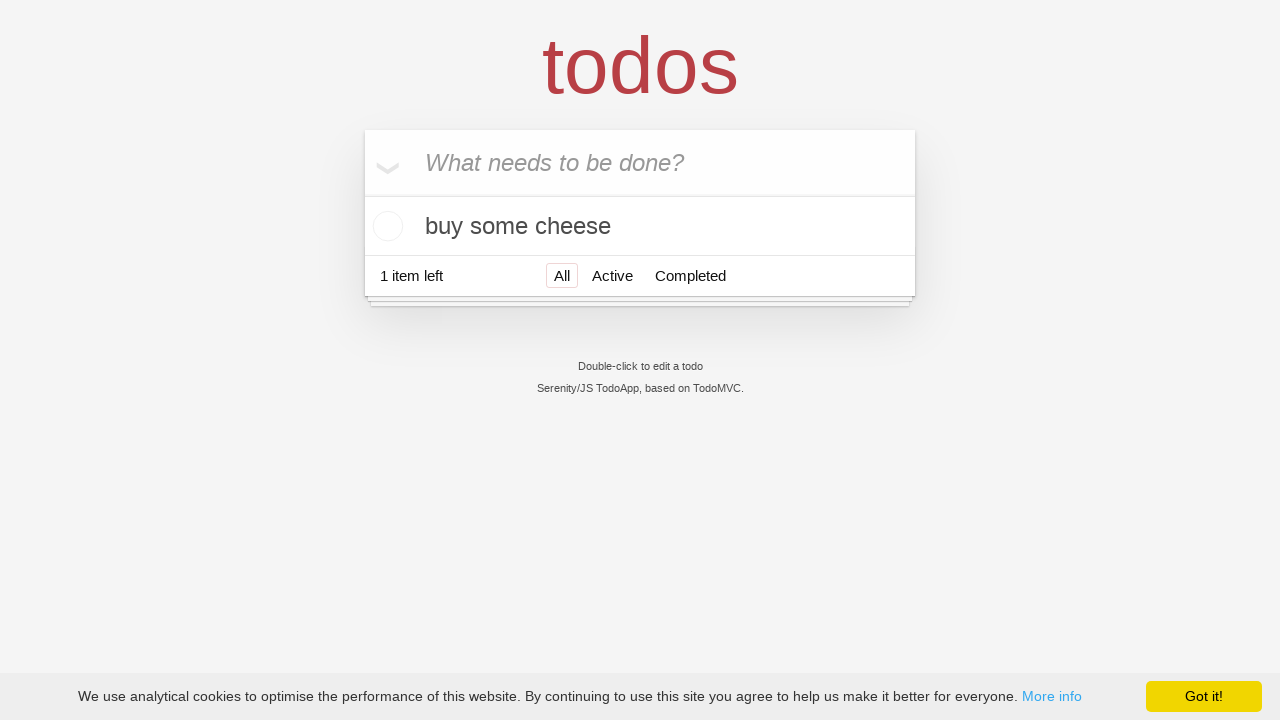

First todo item 'buy some cheese' appeared in the list
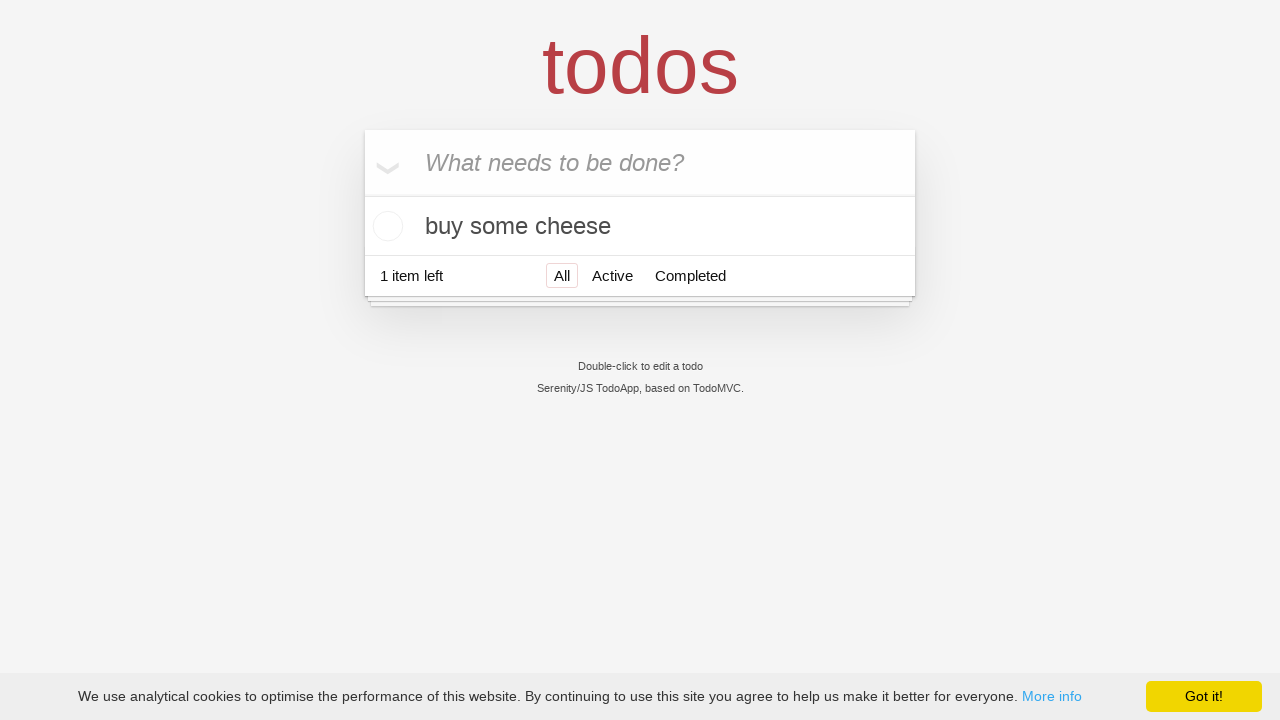

Filled input field with 'feed the cat' on input[placeholder='What needs to be done?']
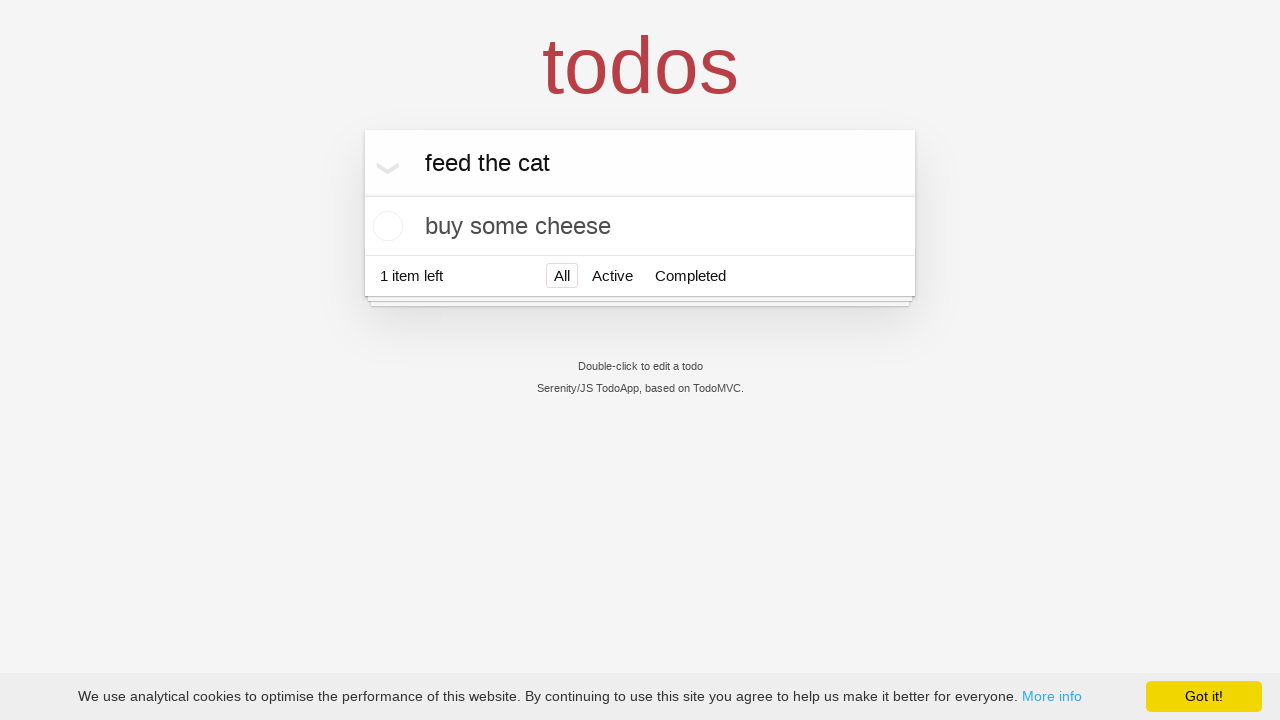

Pressed Enter to add second todo item on input[placeholder='What needs to be done?']
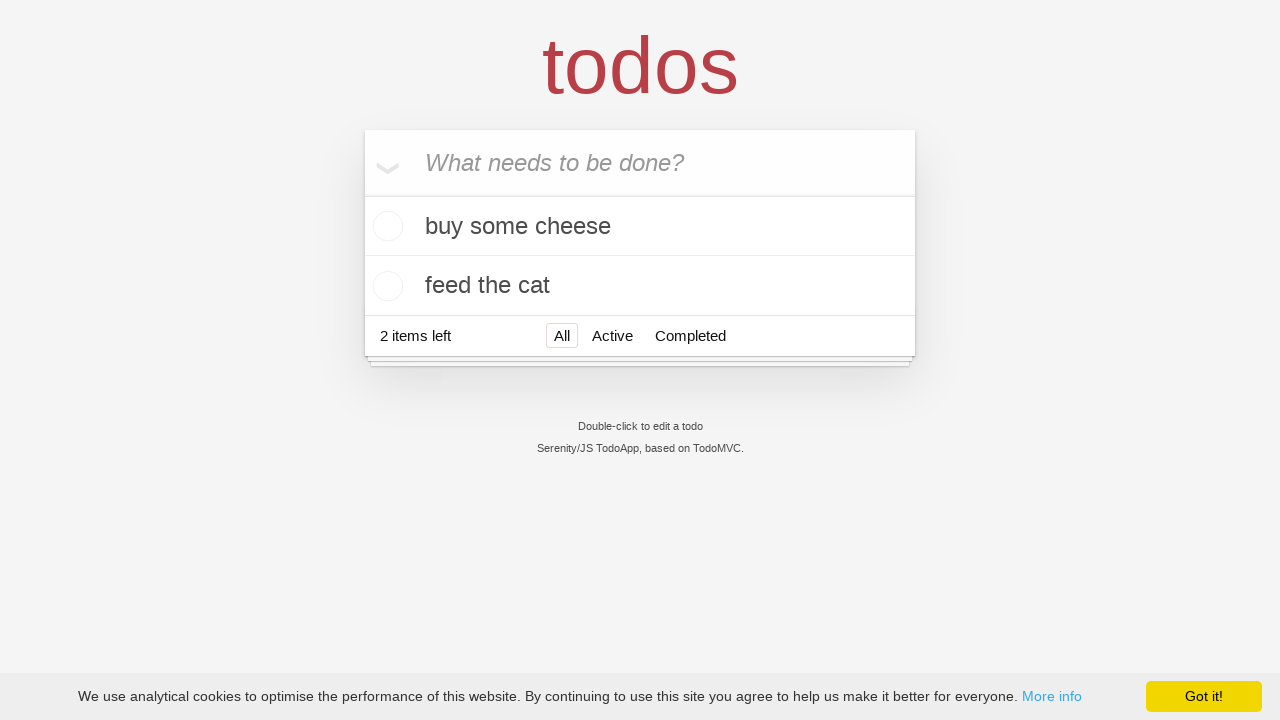

Second todo item 'feed the cat' appeared in the list
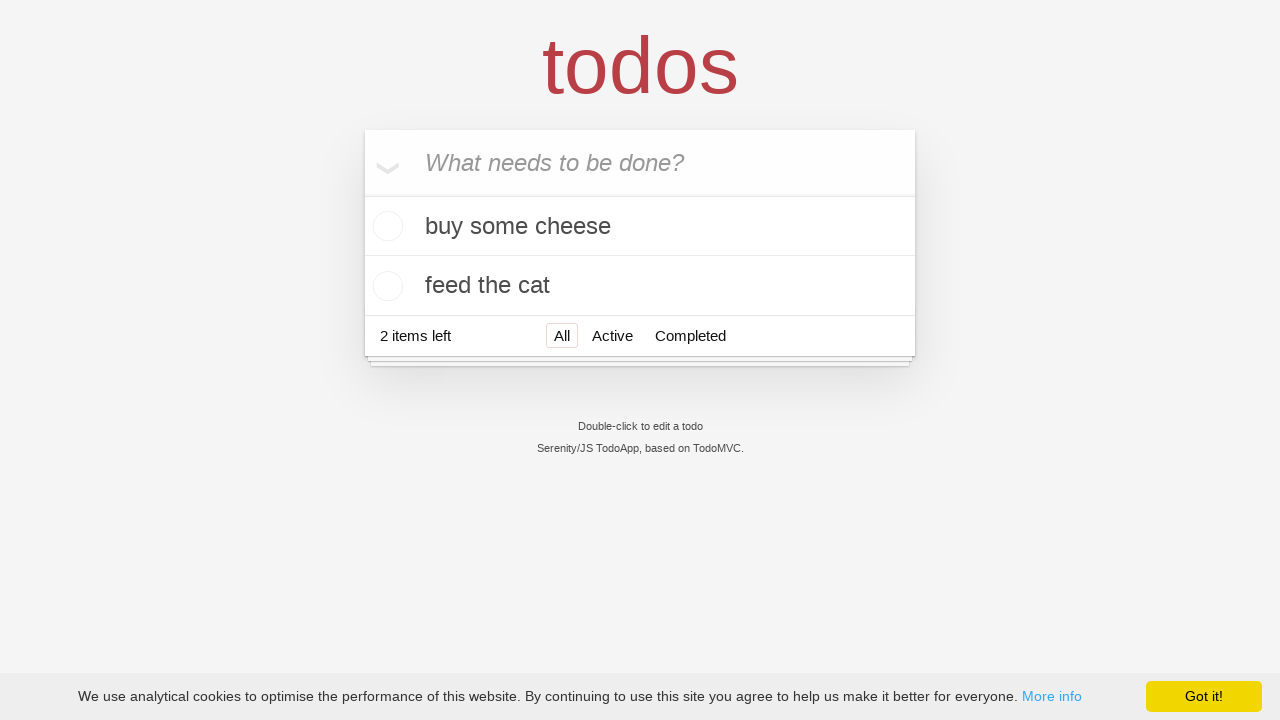

Filled input field with 'book a doctors appointment' on input[placeholder='What needs to be done?']
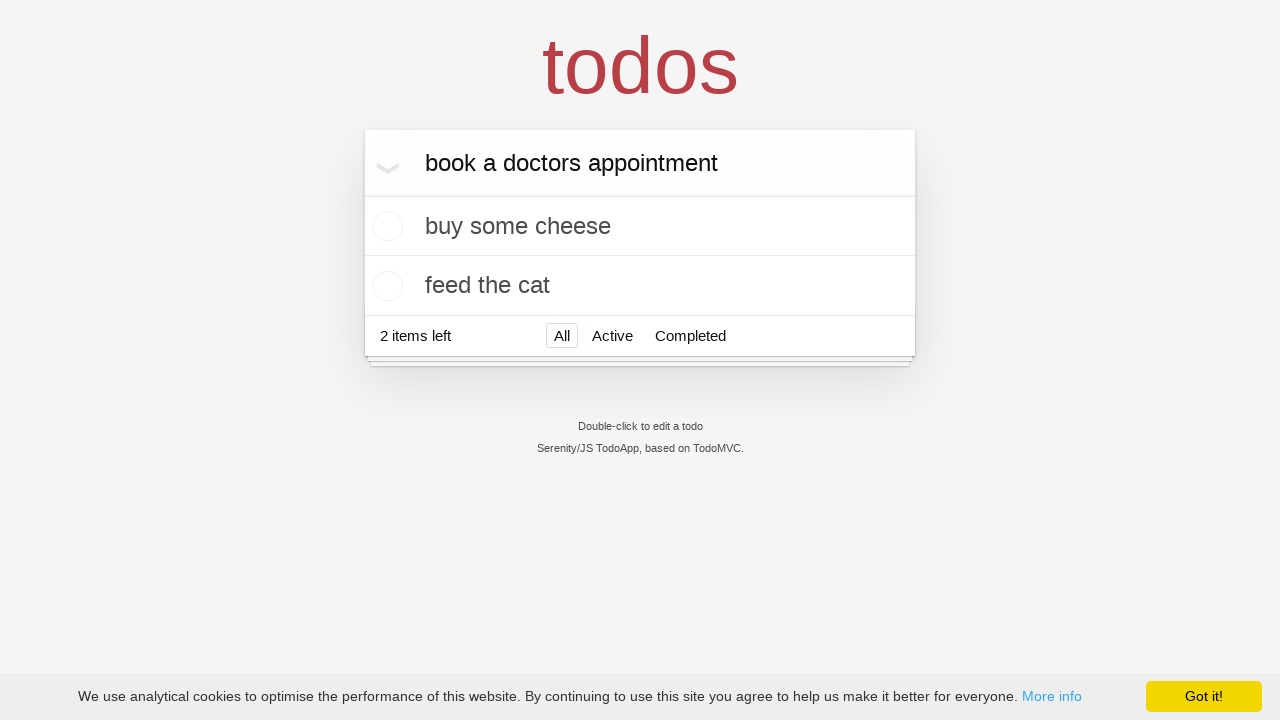

Pressed Enter to add third todo item on input[placeholder='What needs to be done?']
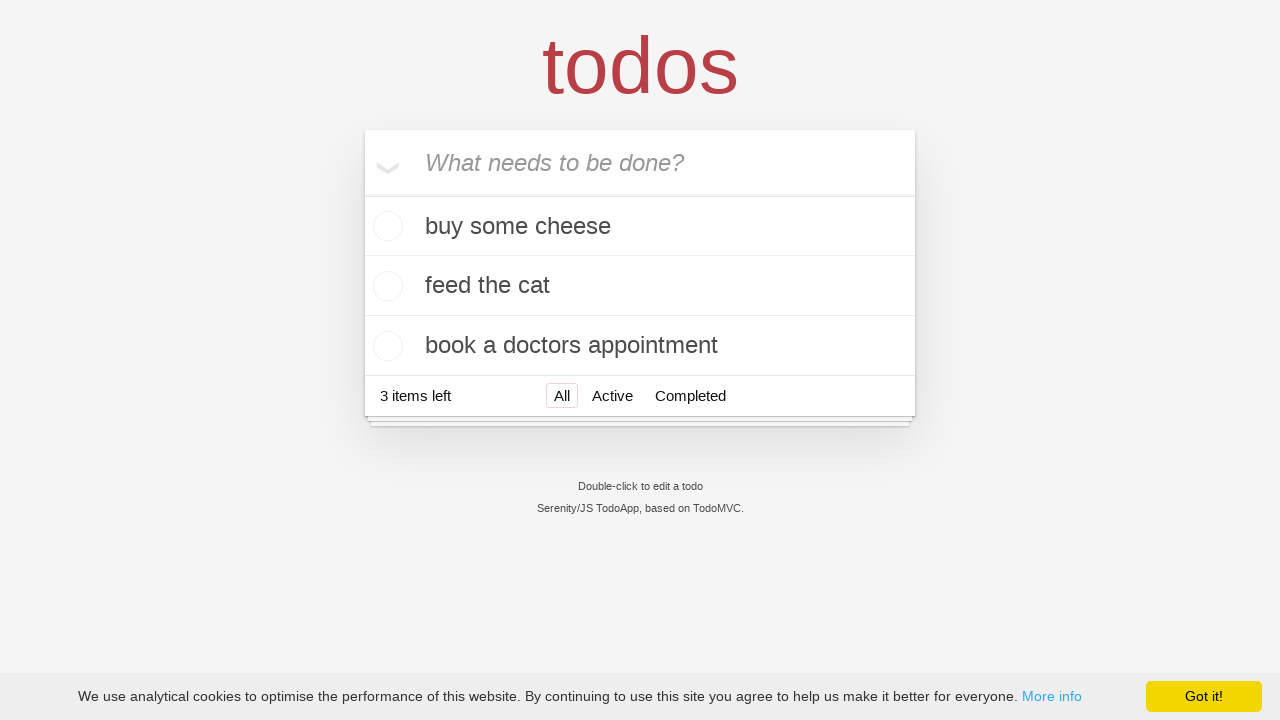

Third todo item 'book a doctors appointment' appeared in the list
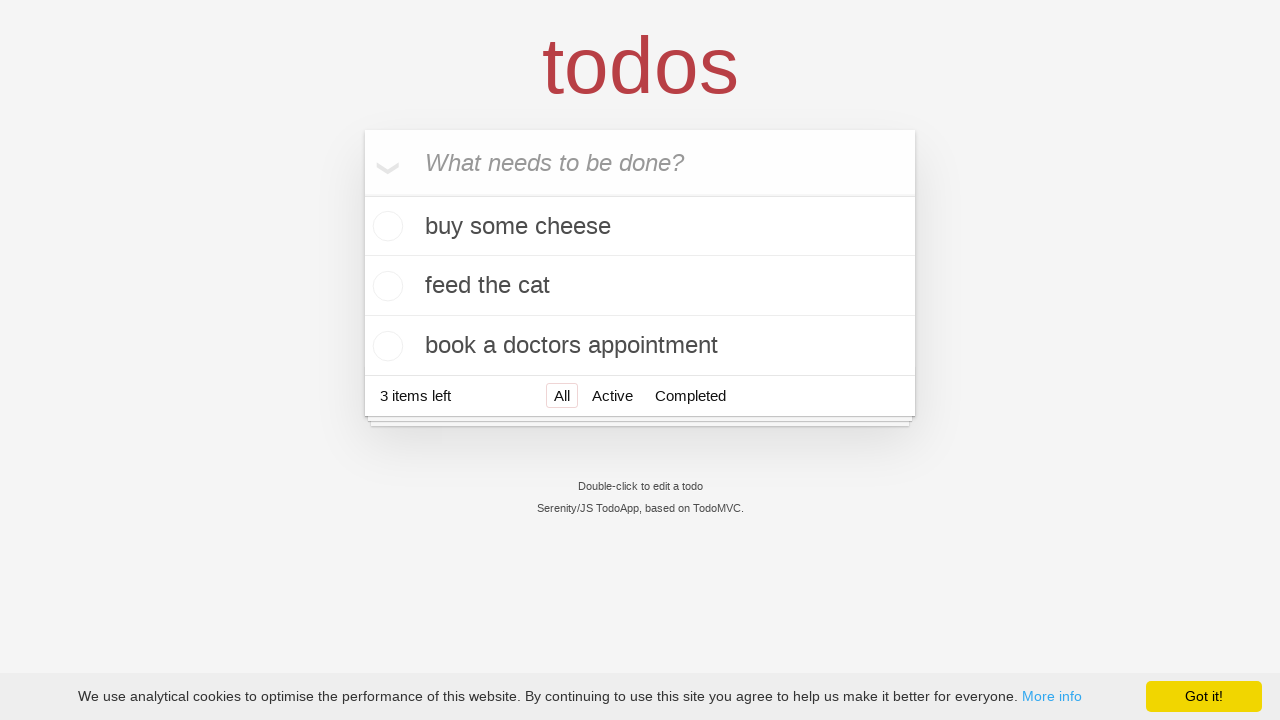

Counter displays '3 items left' - test verified
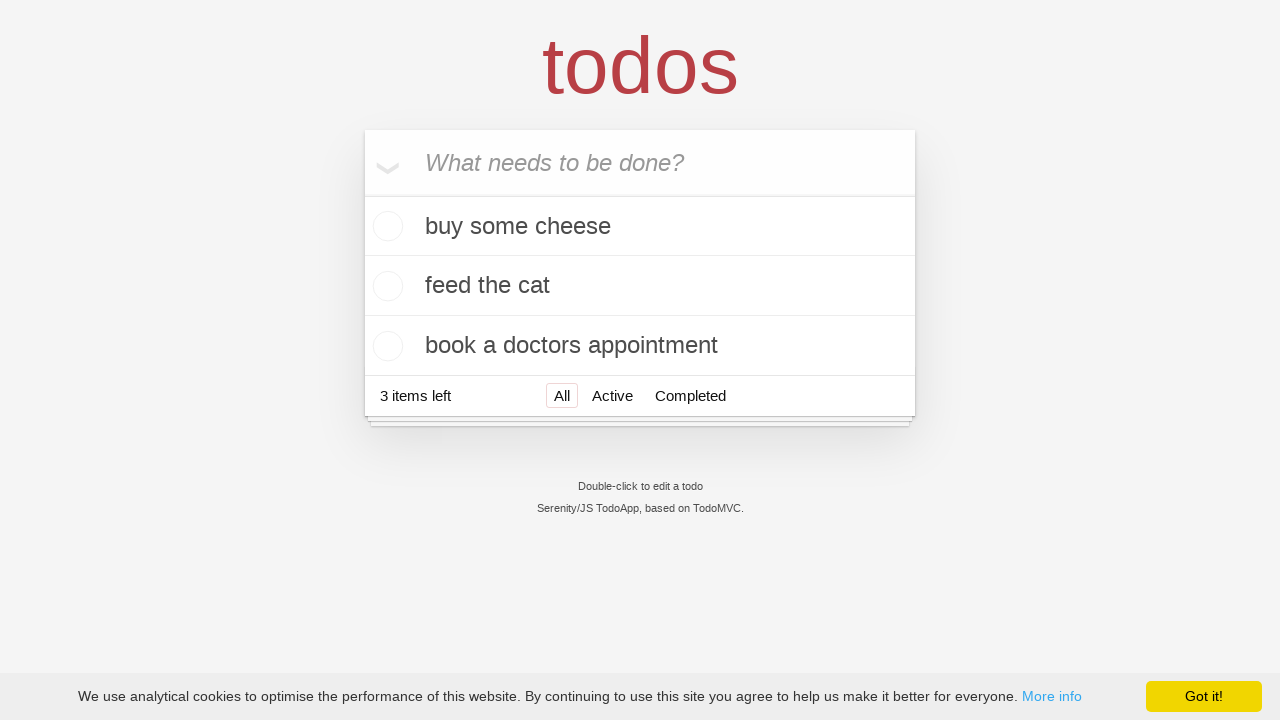

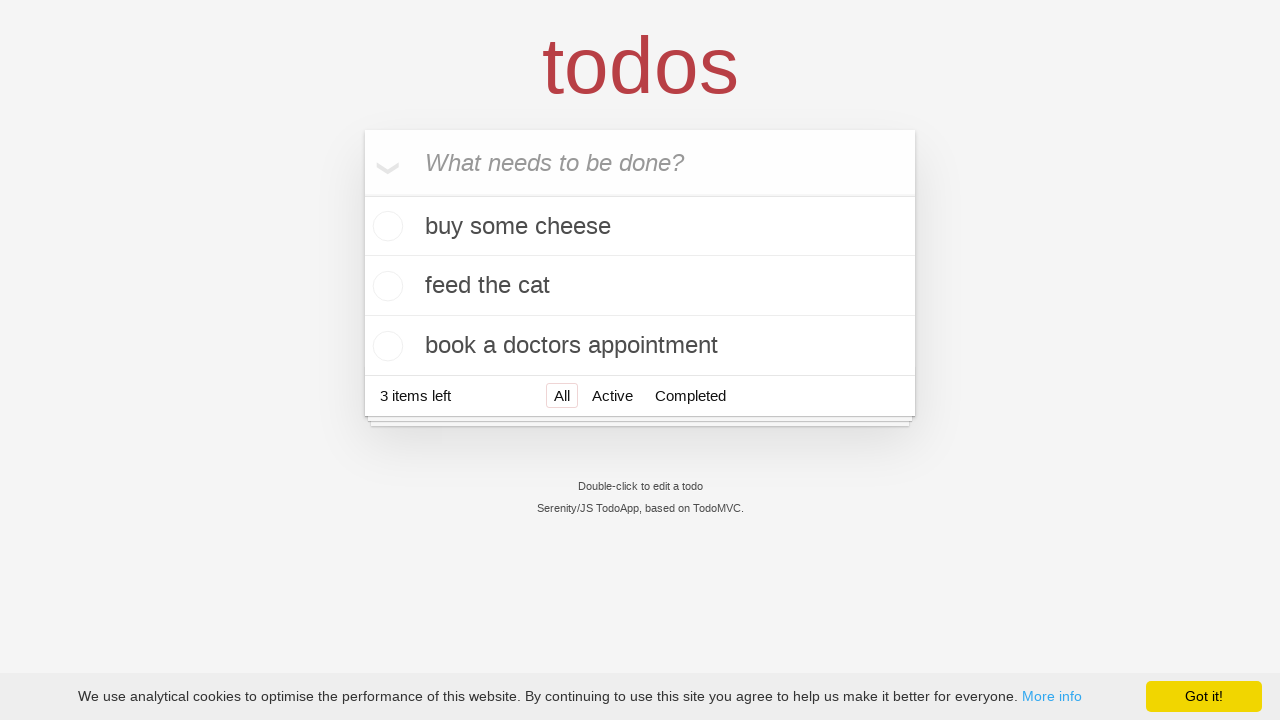